Navigates to the Calley Pro Features page and sets a mobile viewport size to verify the page loads correctly on mobile dimensions.

Starting URL: https://www.getcalley.com/calley-pro-features/

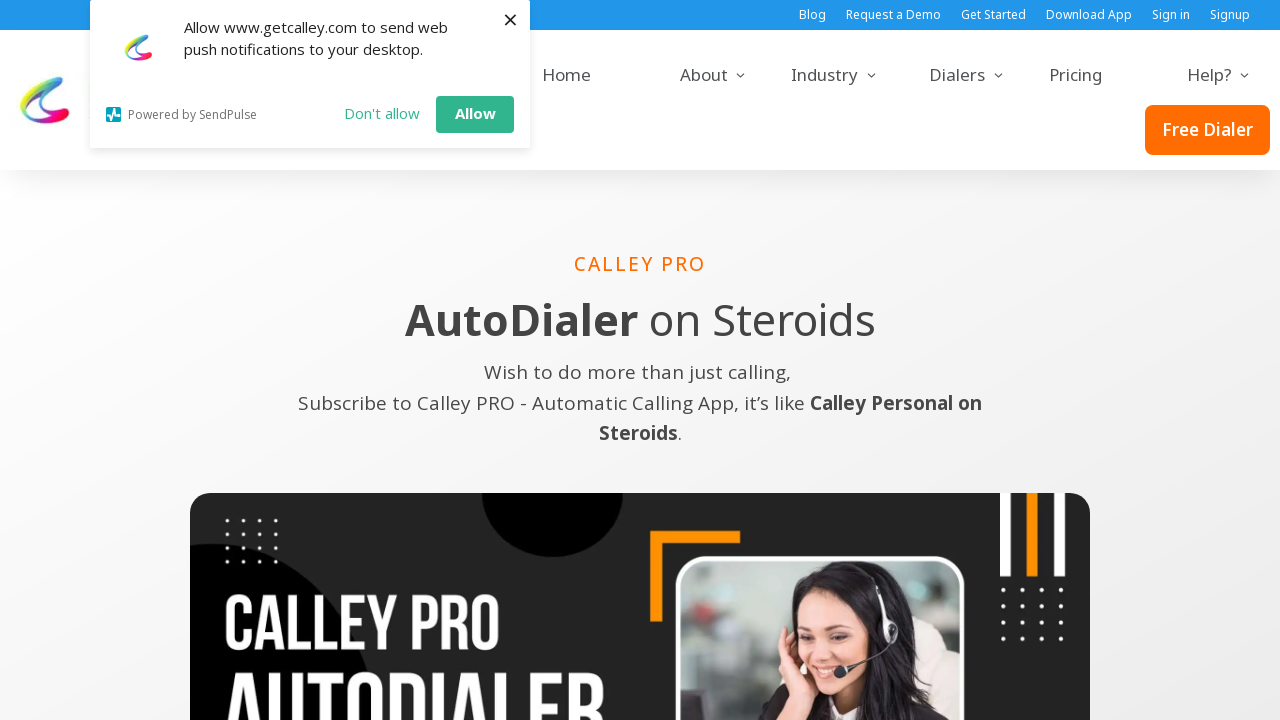

Set mobile viewport size to 360x640
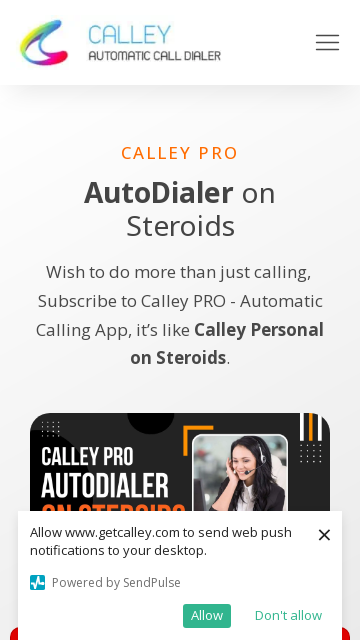

Waited for page to fully load (networkidle)
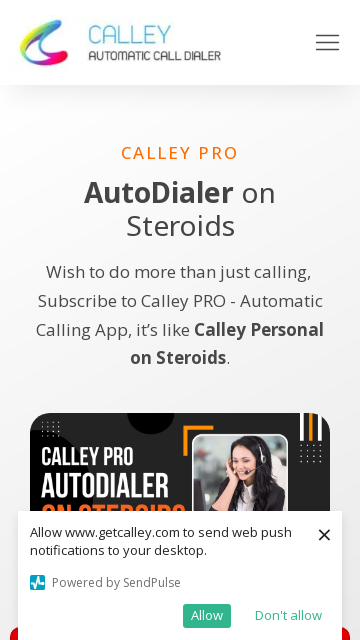

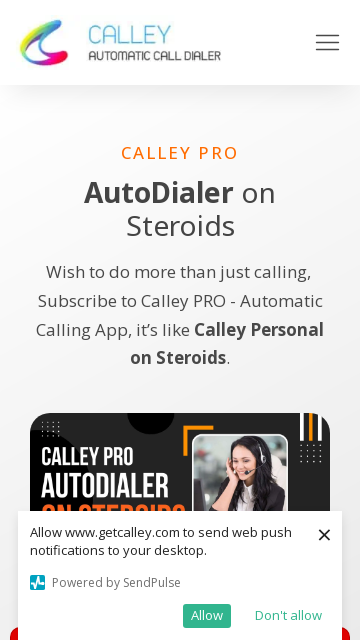